Tests multi-select dropdown functionality by selecting specific superhero options (Doctor Strange and Ghost Rider) from a multiple selection dropdown

Starting URL: https://letcode.in/dropdowns

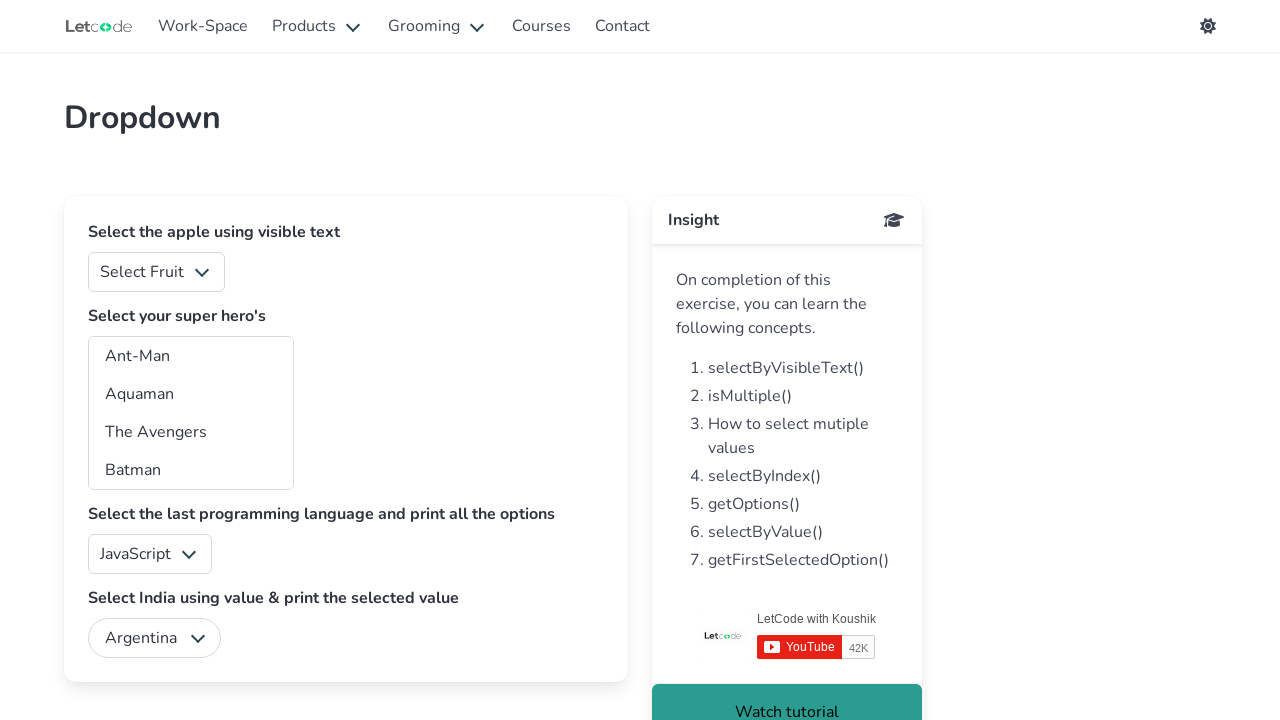

Located multi-select dropdown for superheros
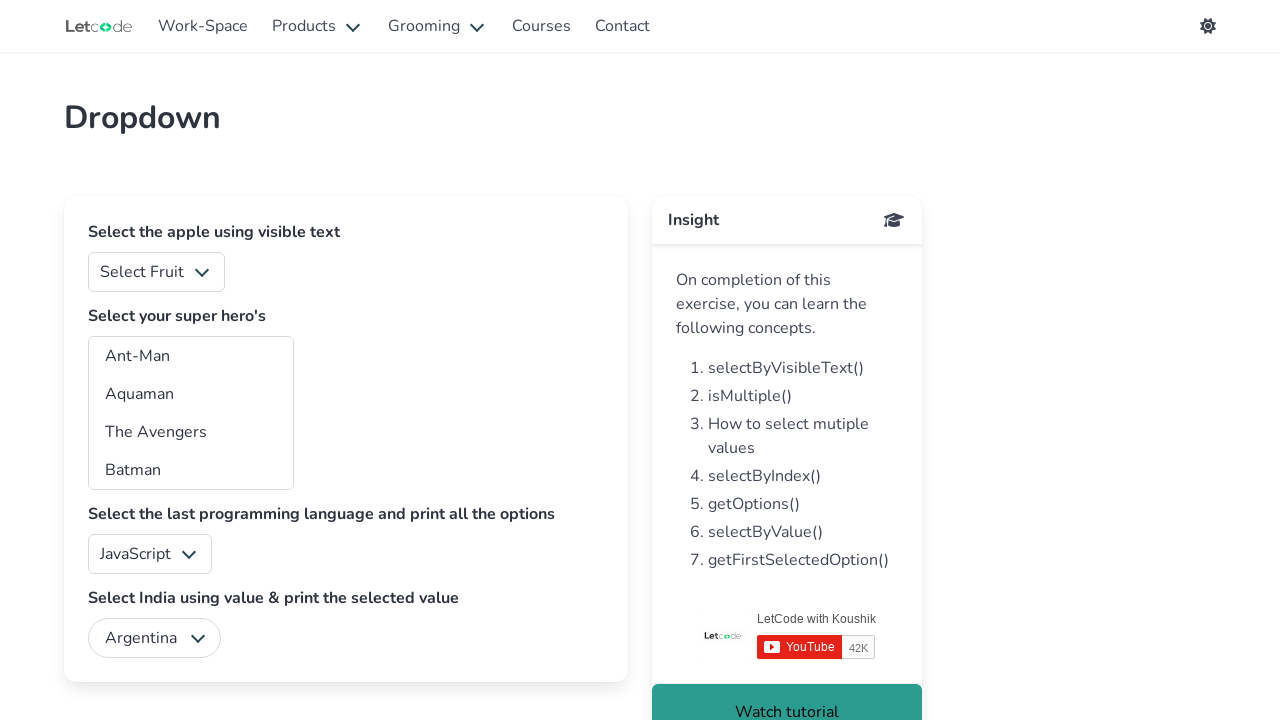

Waited for dropdown to become visible
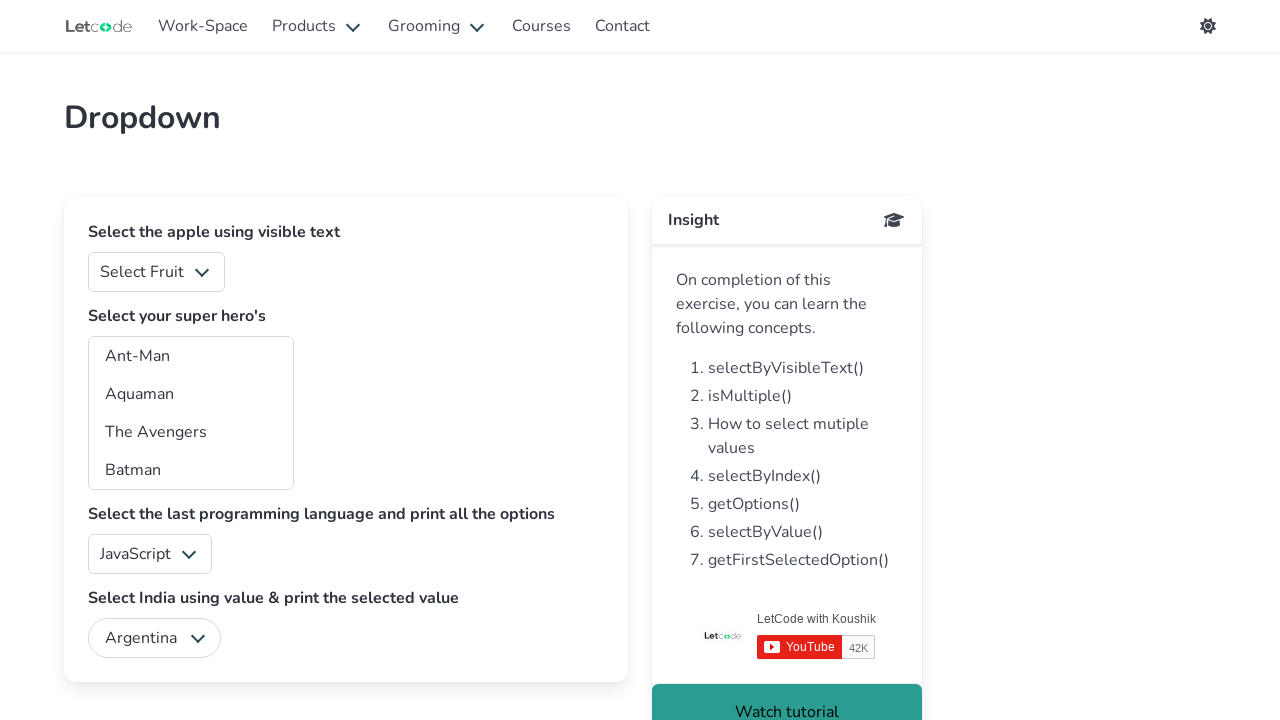

Selected 'Doctor Strange' from dropdown on select#superheros
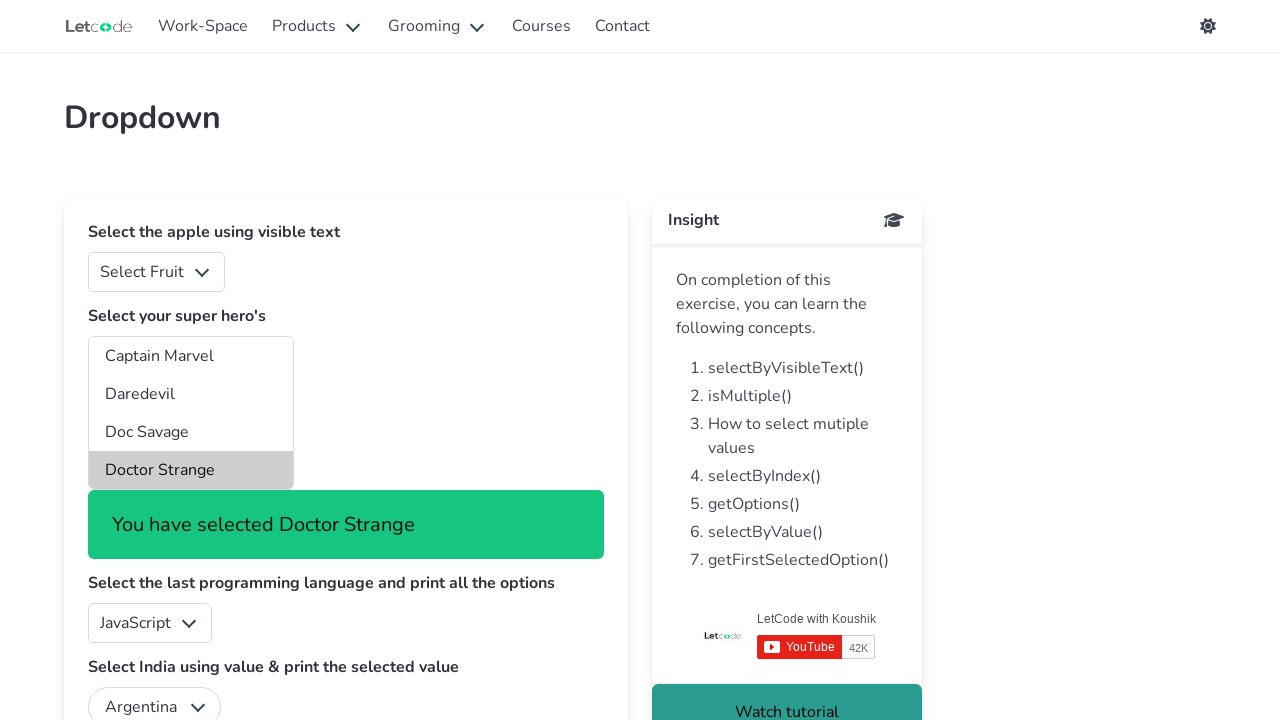

Selected multiple options: 'Doctor Strange' and 'Ghost Rider' on select#superheros
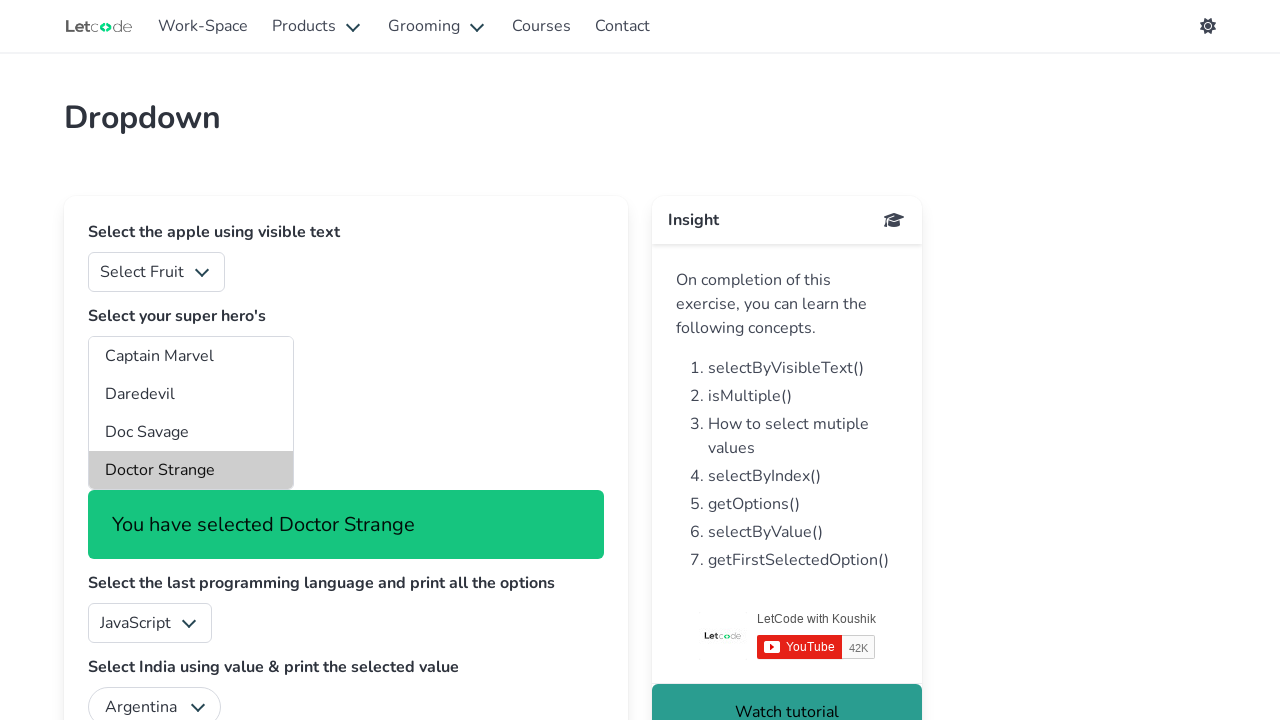

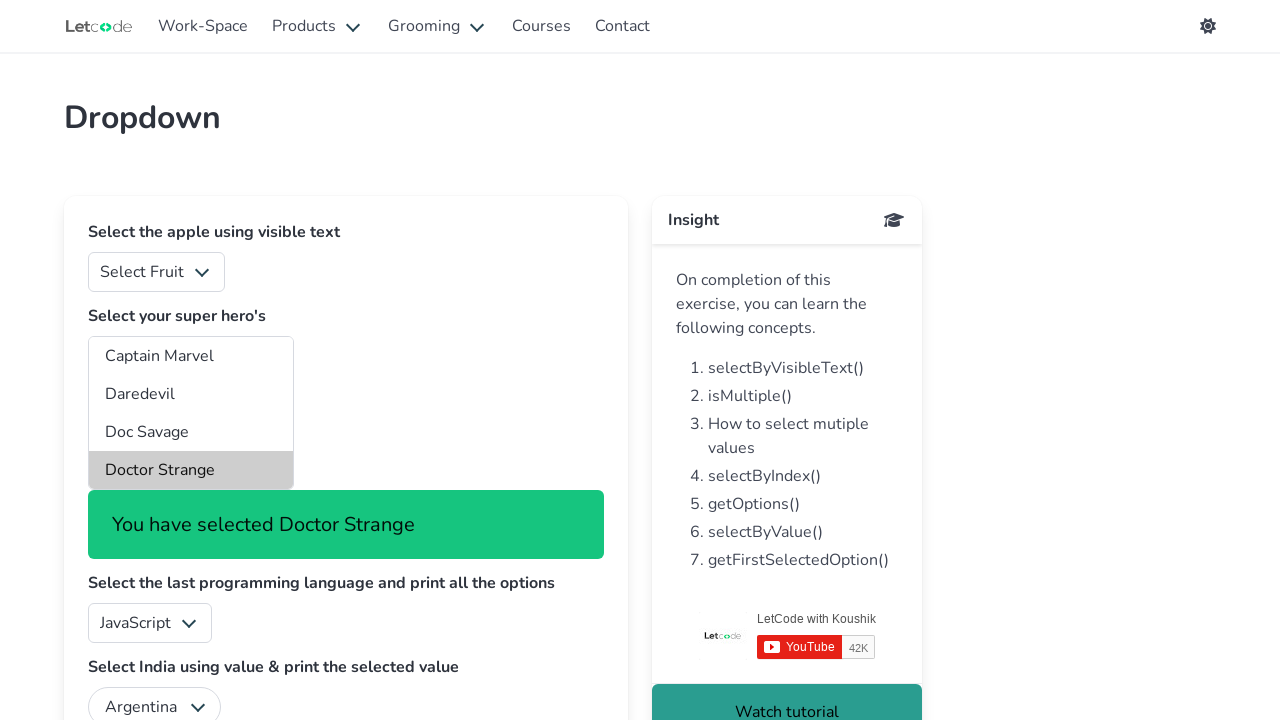